Tests right-click context menu functionality by right-clicking on a button to open the context menu, clicking the "Copy" option, and accepting the resulting alert dialog.

Starting URL: https://swisnl.github.io/jQuery-contextMenu/demo.html

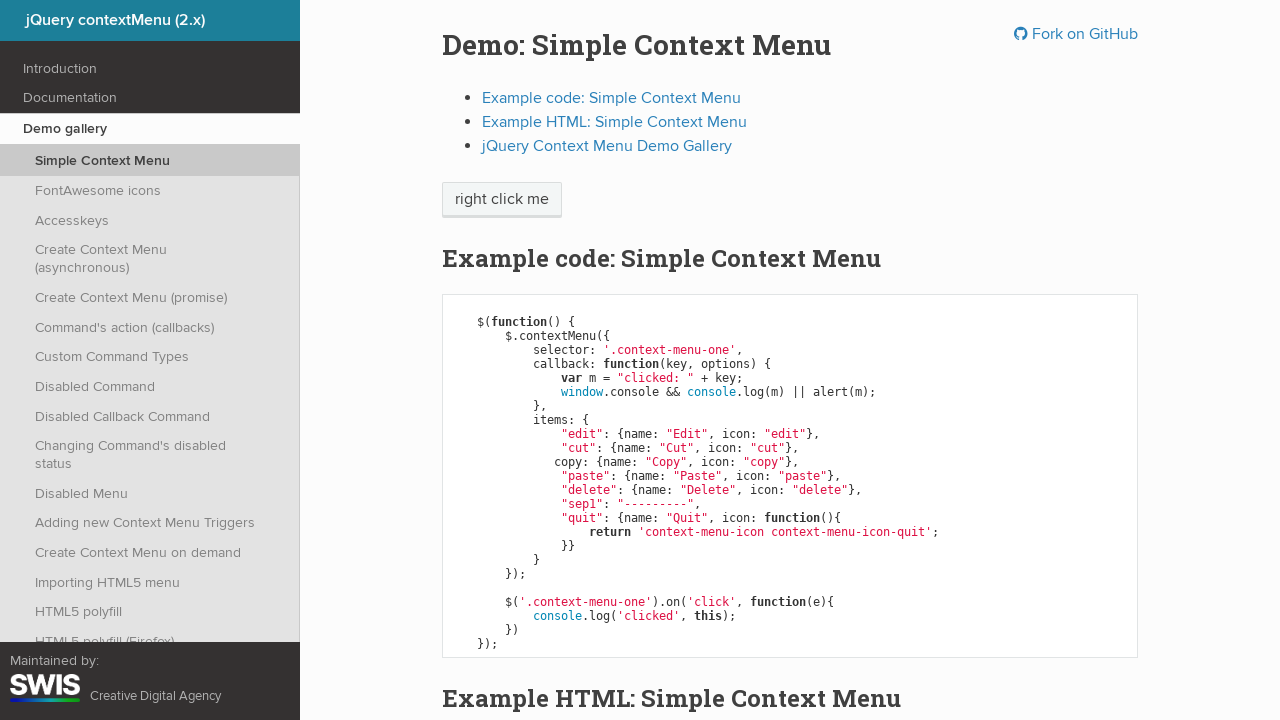

Right-clicked on context menu trigger button at (502, 200) on span.context-menu-one.btn.btn-neutral
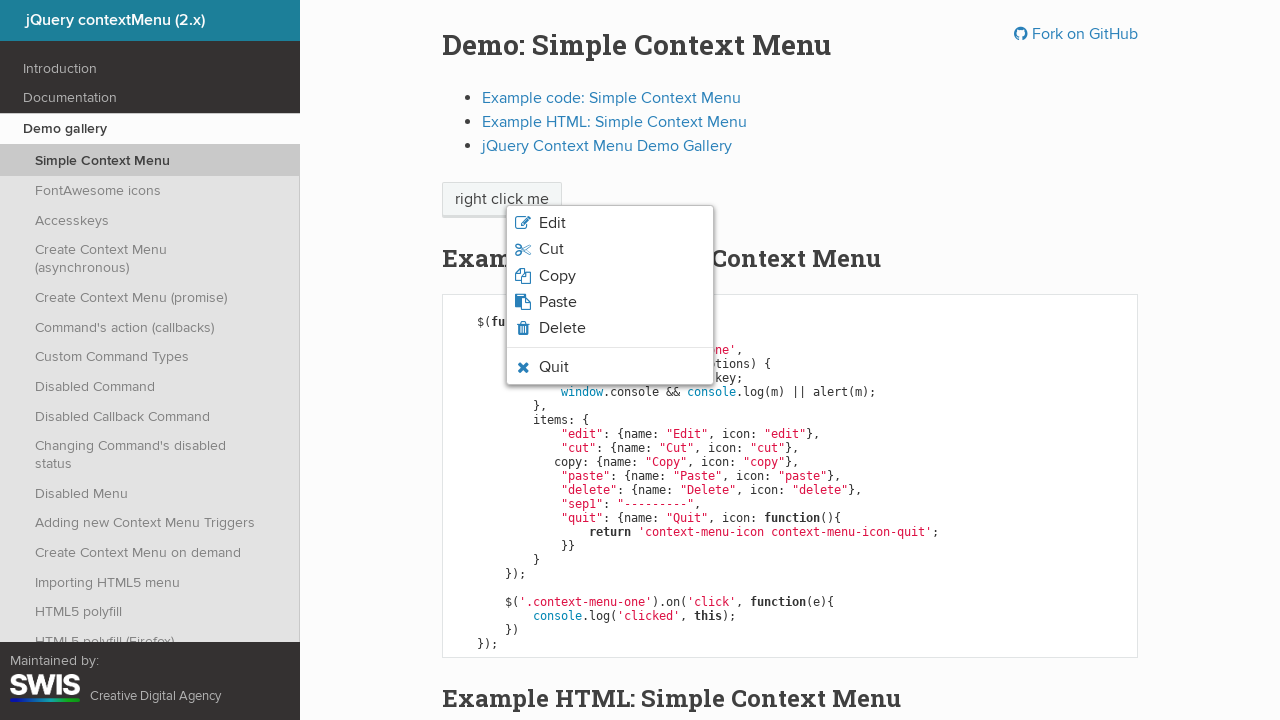

Clicked 'Copy' option in context menu at (610, 276) on li.context-menu-item.context-menu-icon.context-menu-icon-copy
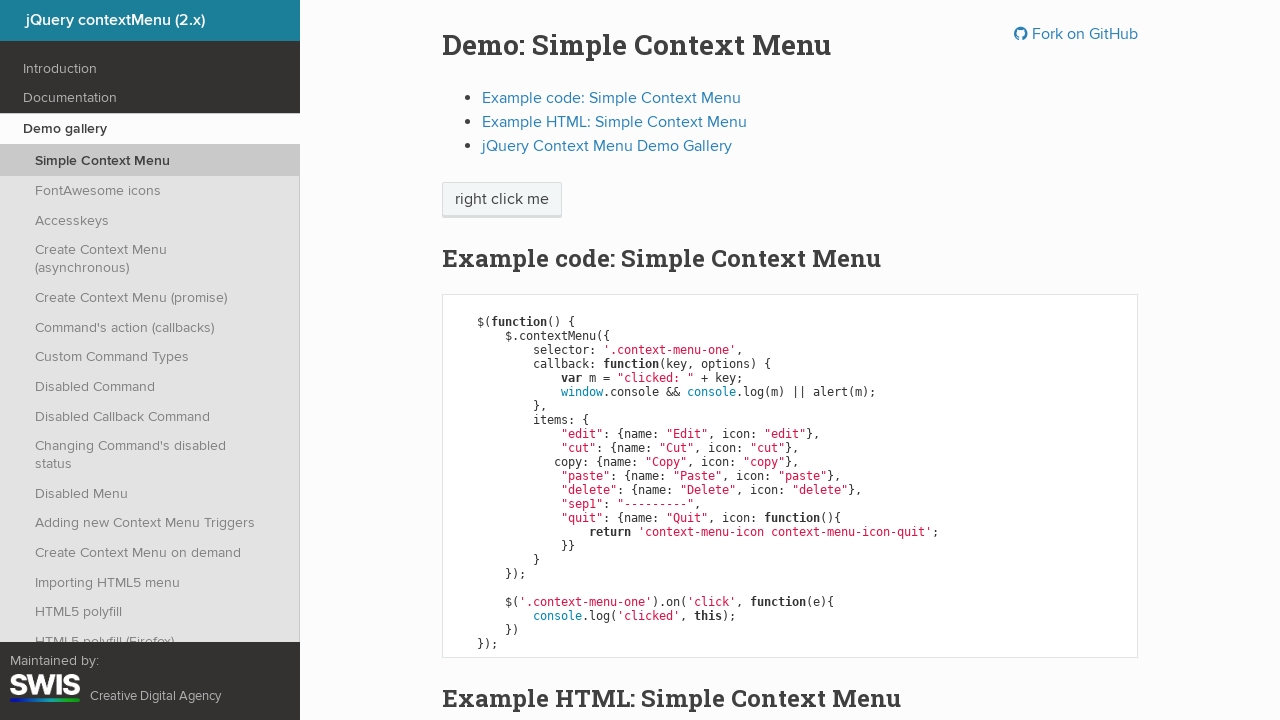

Set up dialog handler to accept alerts
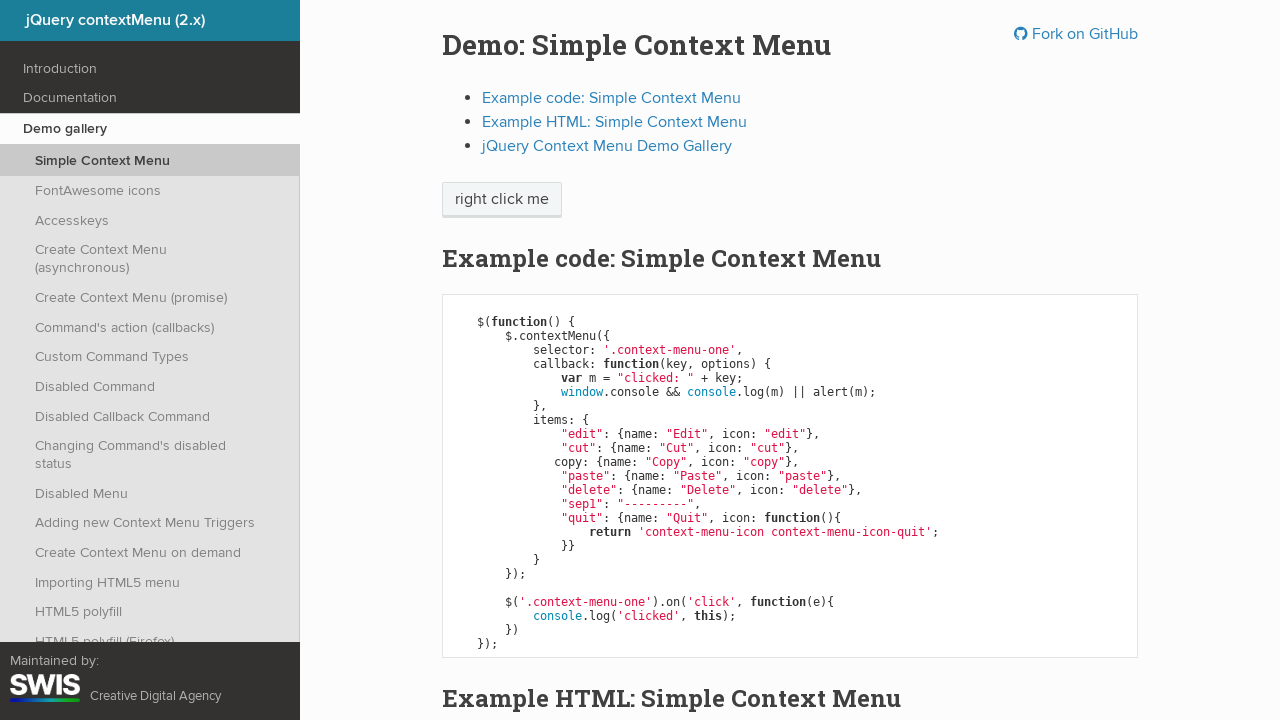

Waited for alert dialog to be handled
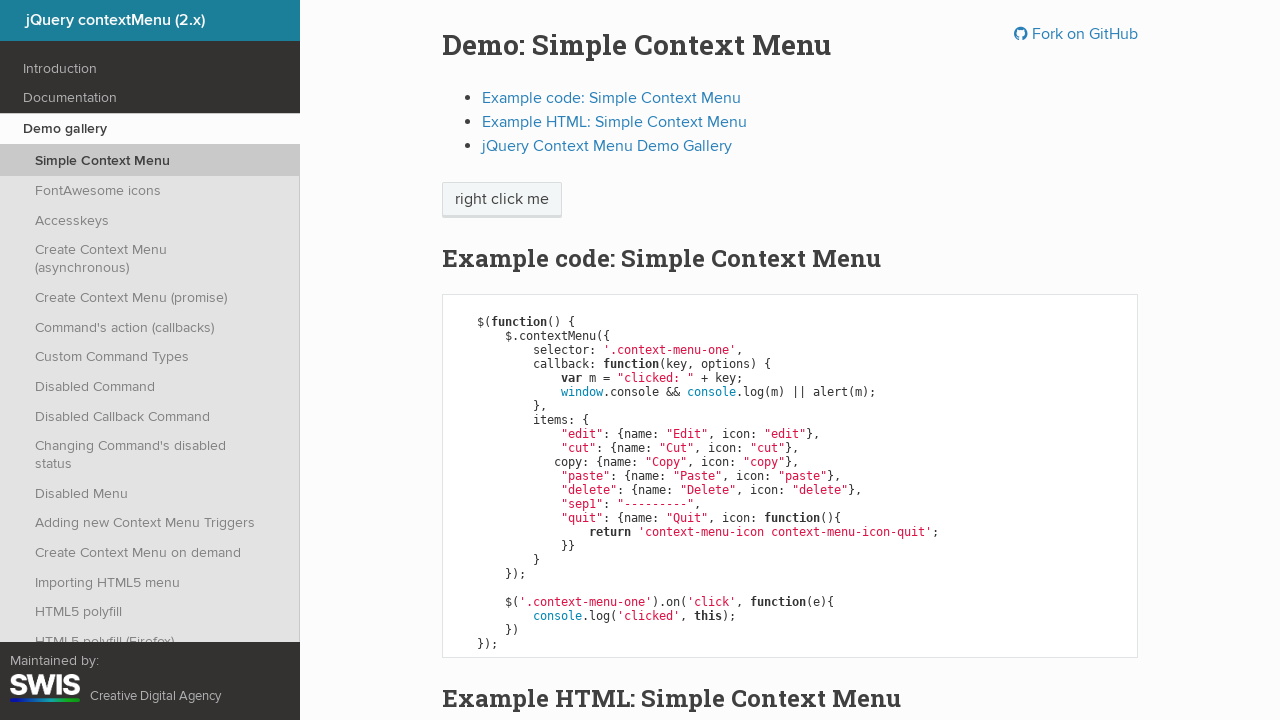

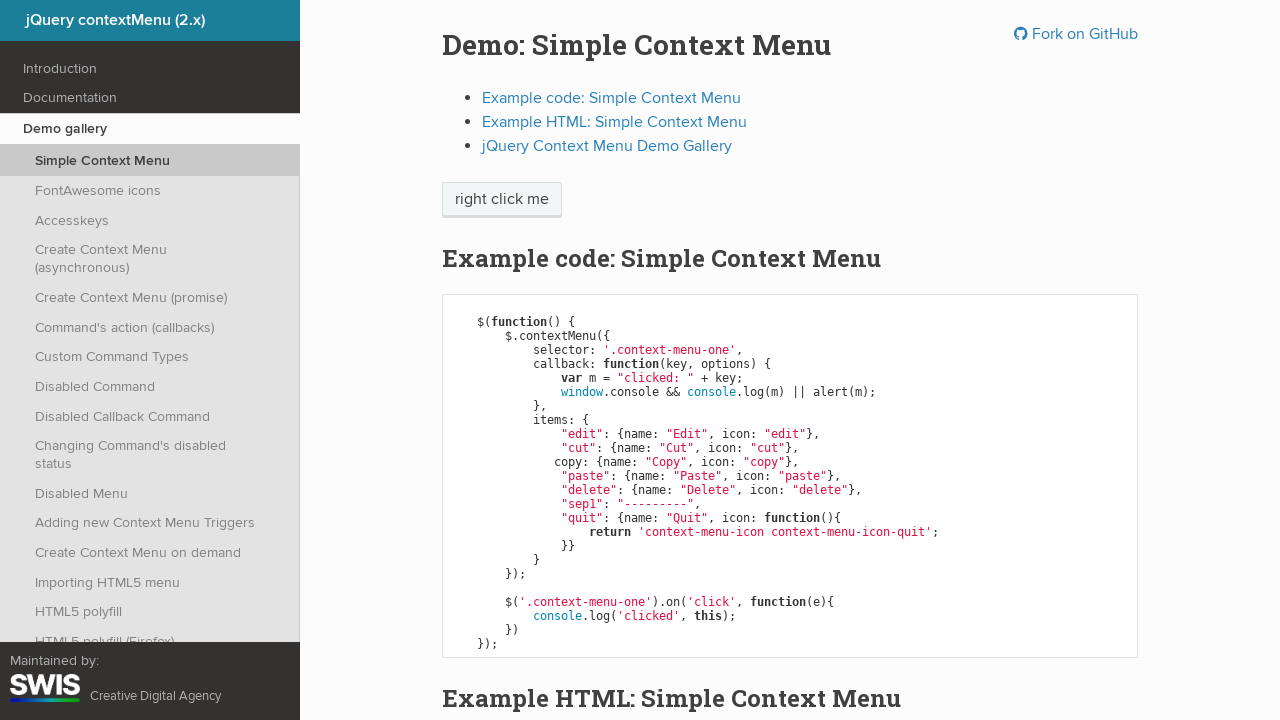